Tests handling a JavaScript confirm dialog by clicking a button that triggers a confirm dialog and dismissing it, then verifying the result shows "Cancel"

Starting URL: https://test-with-me-app.vercel.app/learning/web-elements/alerts

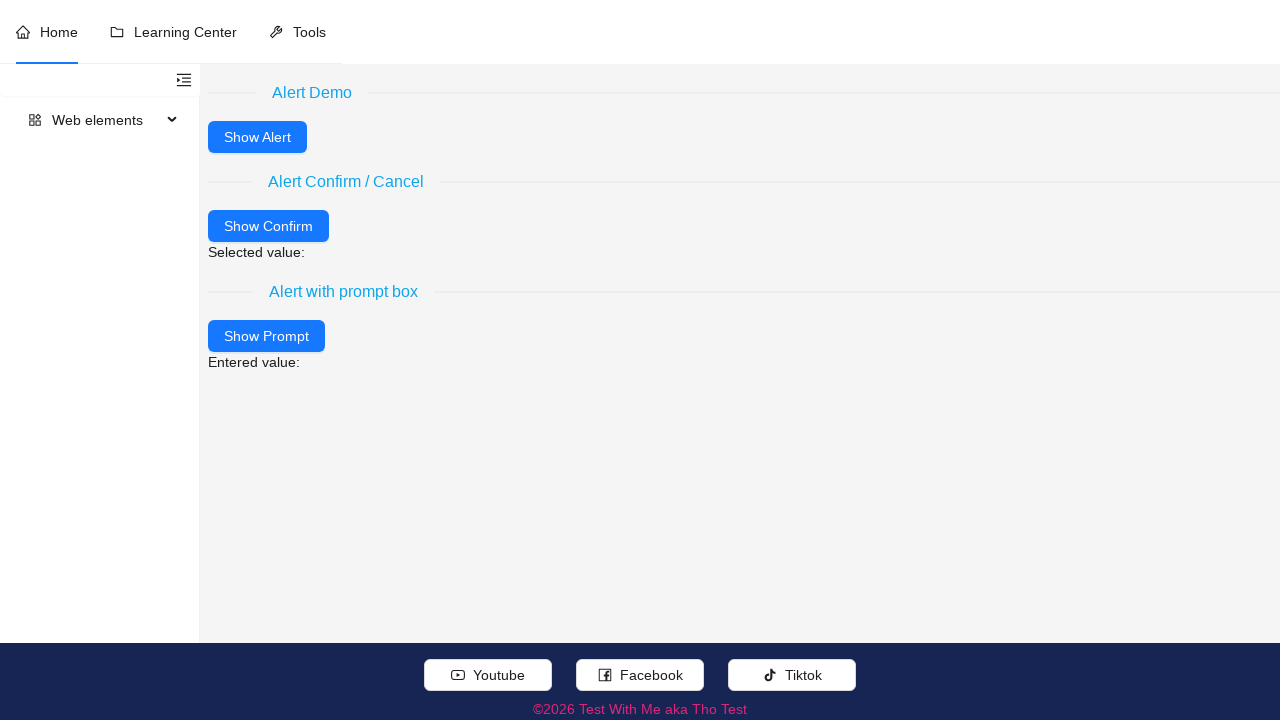

Set up dialog handler to dismiss confirm dialogs
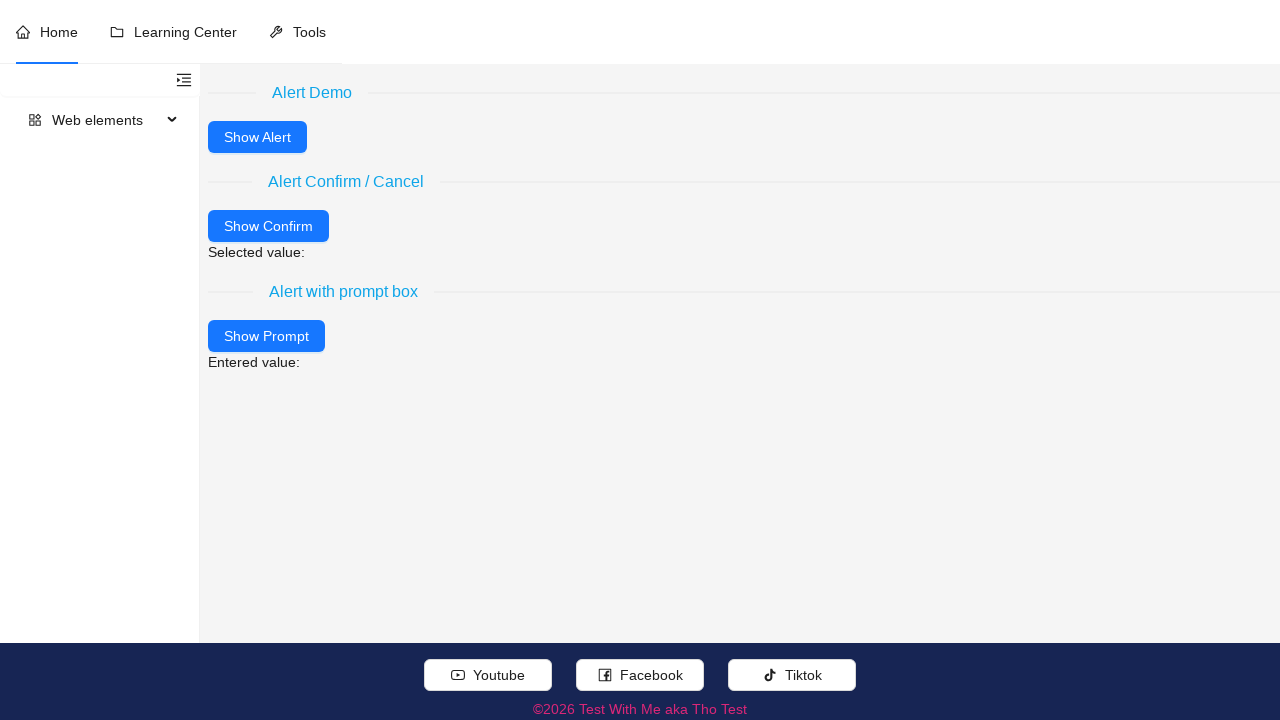

Clicked the 'Show Confirm' button to trigger confirm dialog at (268, 226) on xpath=//button[normalize-space(.//text())='Show Confirm']
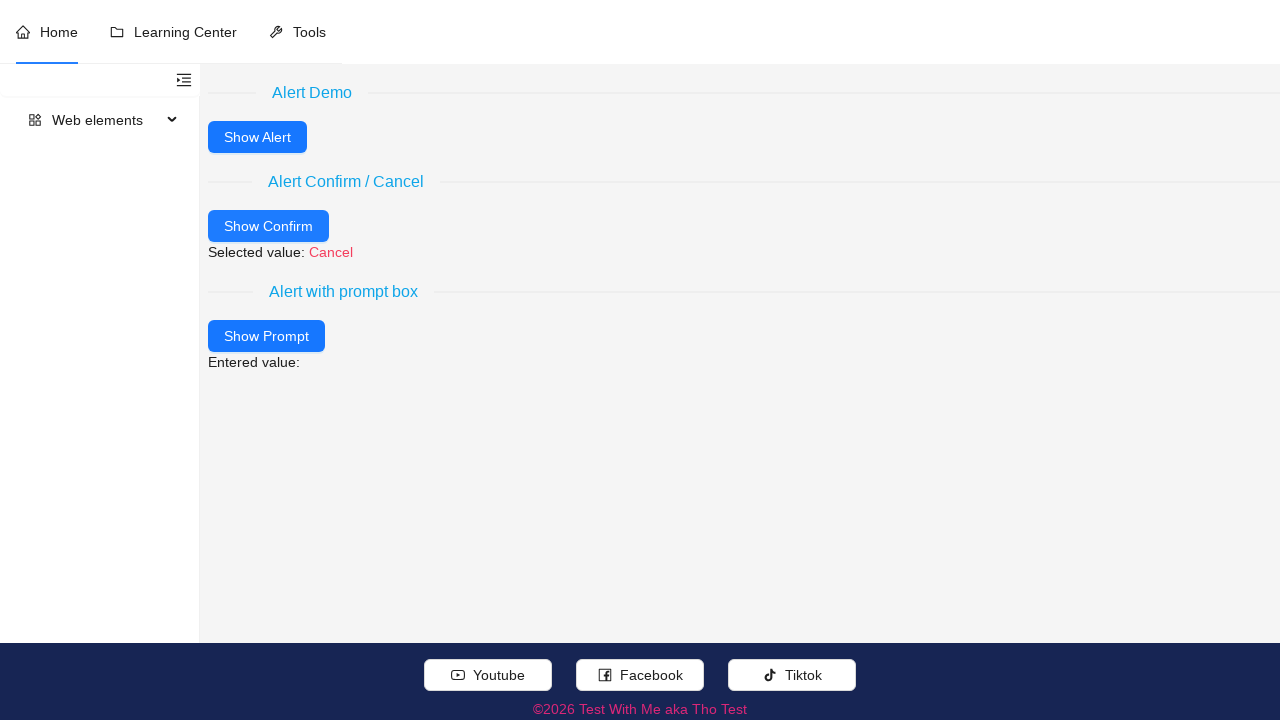

Verified that 'Selected value:' element is displayed showing 'Cancel' result
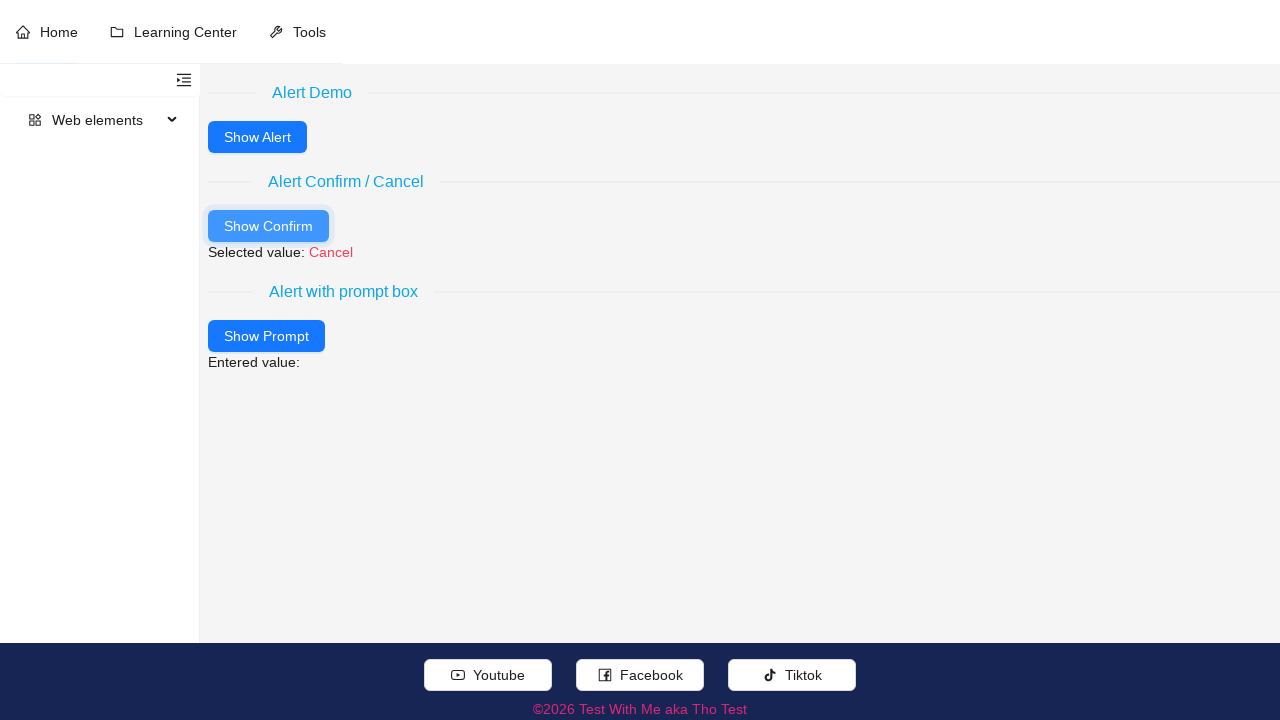

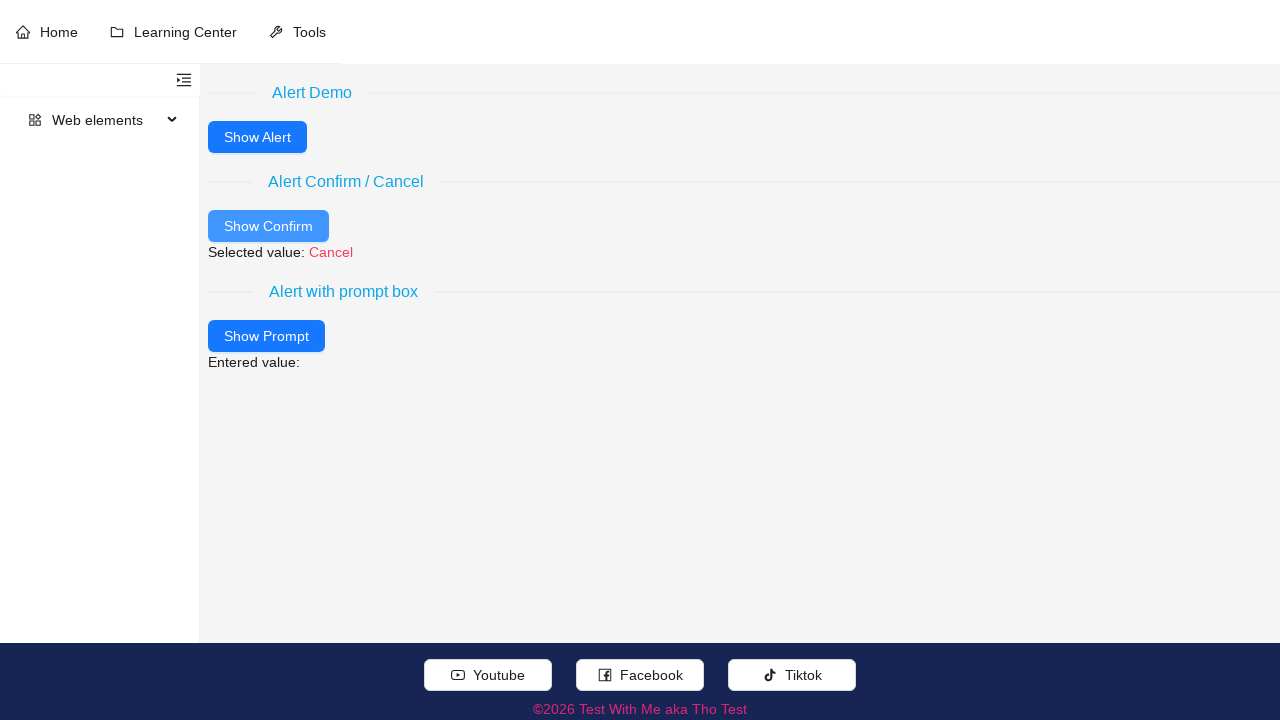